Navigates to the OrangeHRM demo site and verifies the page loads by checking the title is available

Starting URL: https://opensource-demo.orangehrmlive.com/

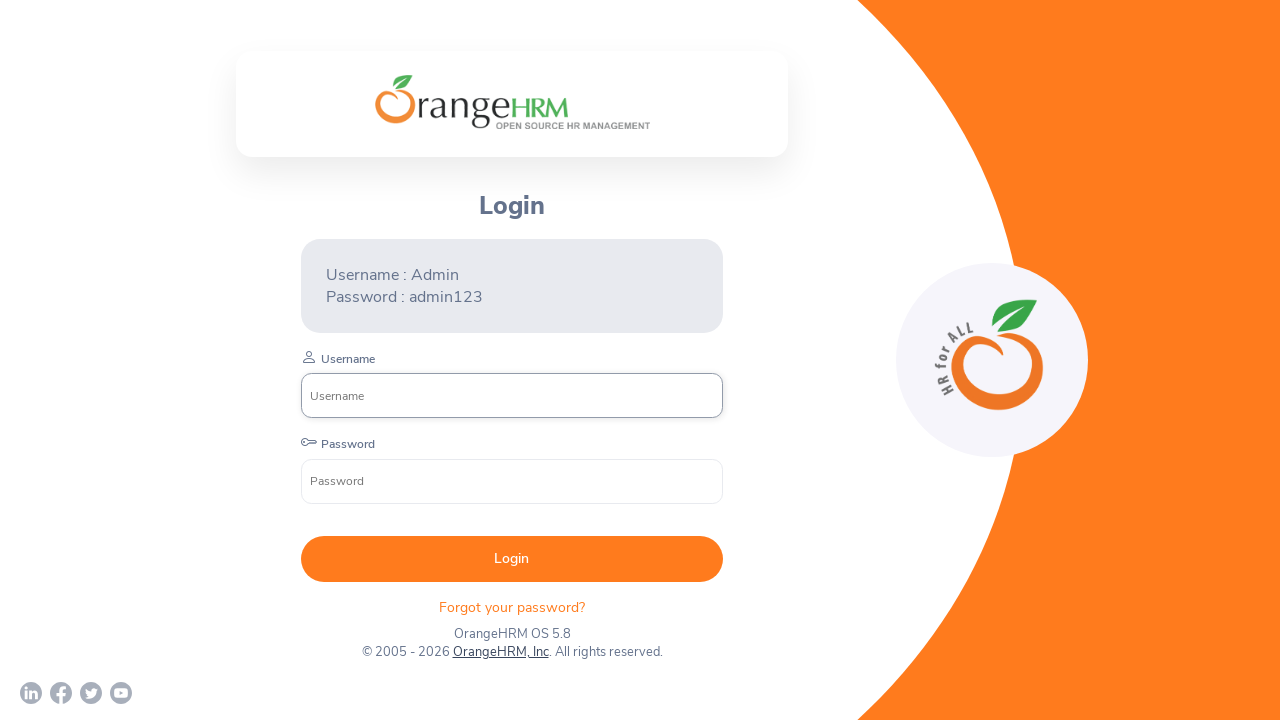

Waited for page to reach domcontentloaded state
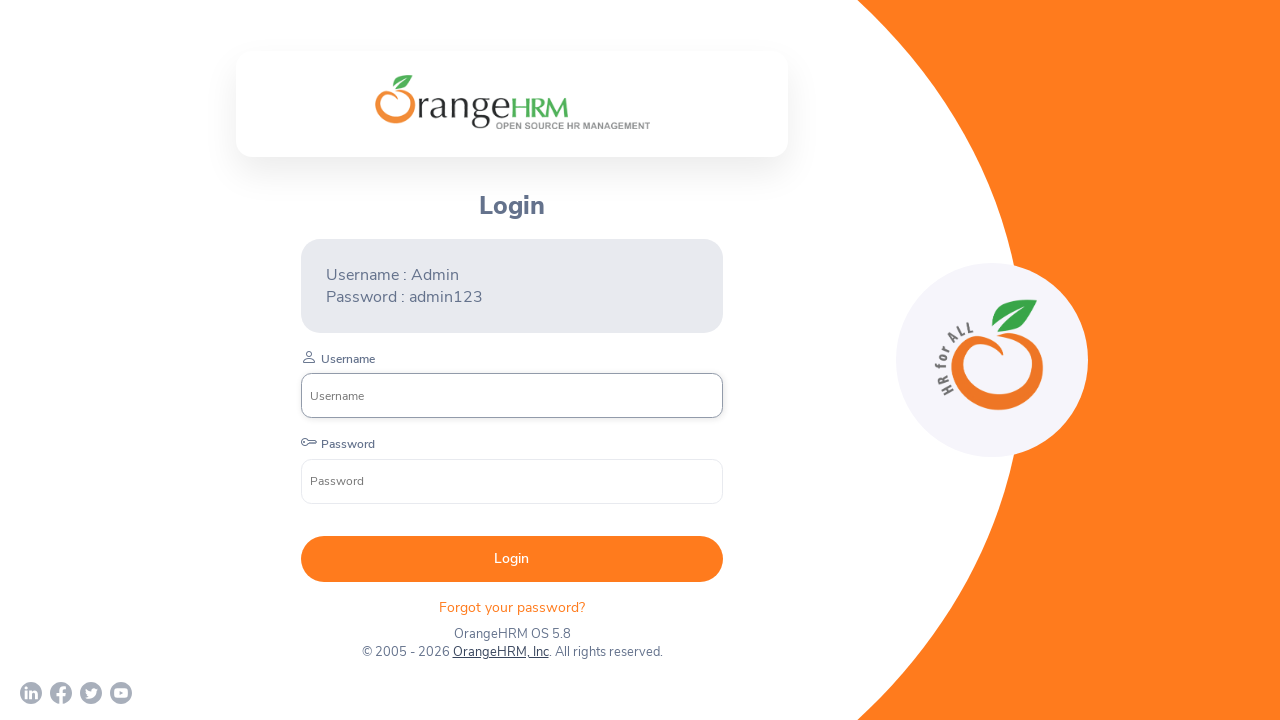

Retrieved page title: OrangeHRM
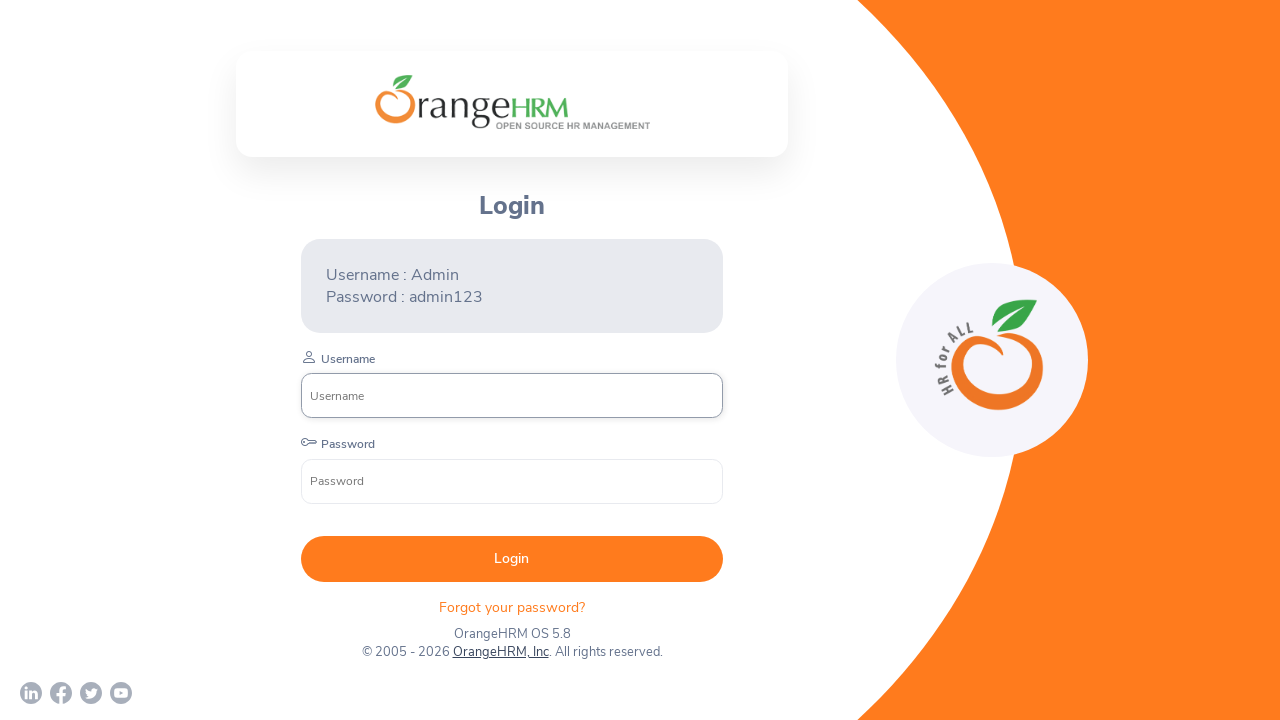

Printed page title to console
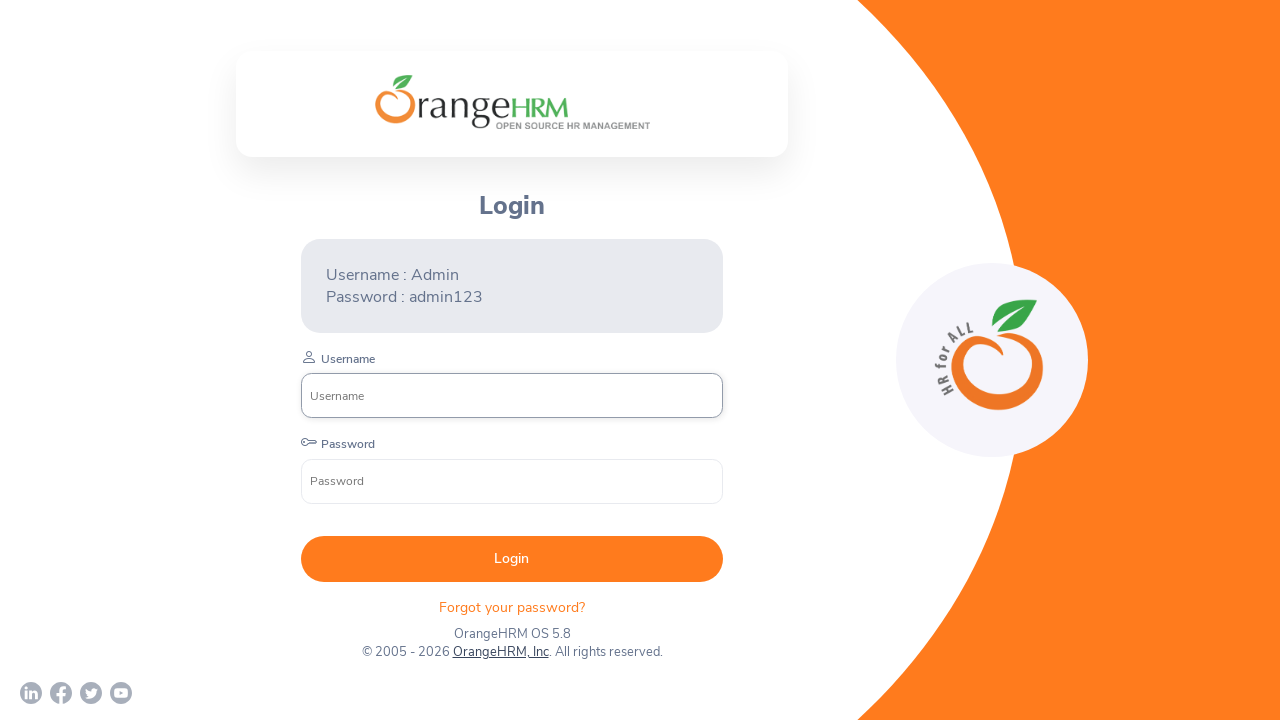

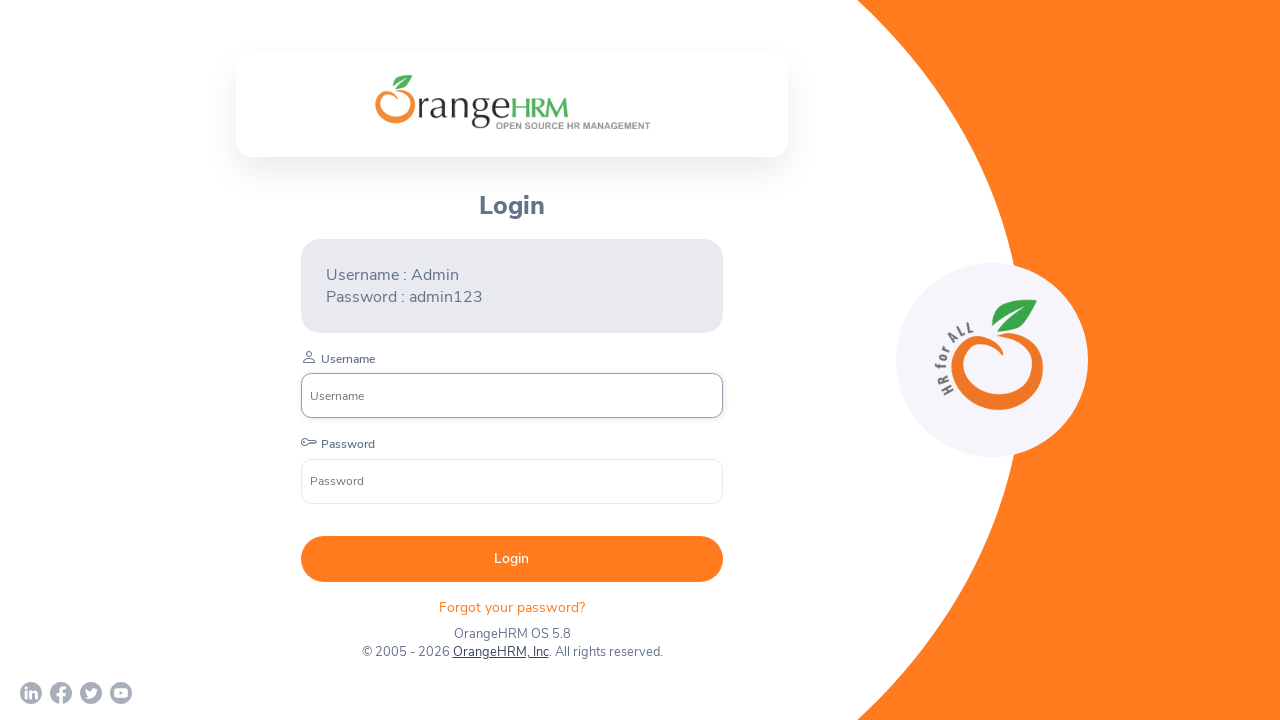